Tests a mortgage calculator by filling in home value, down payment, principal, interest rate, loan term, start date, PMI, insurance, HOA fees, and selecting military service and refinance/buy options from dropdowns.

Starting URL: https://www.mortgagecalculator.org/

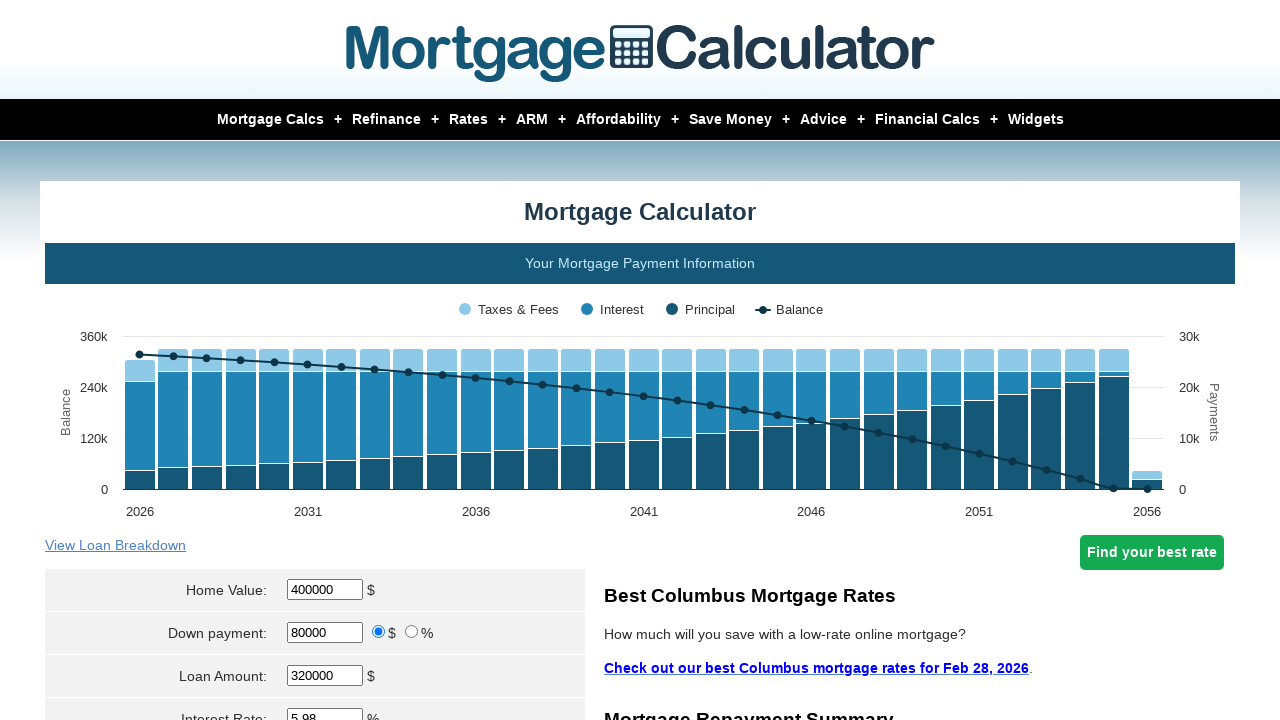

Filled home value field with 7000000 on #homeval
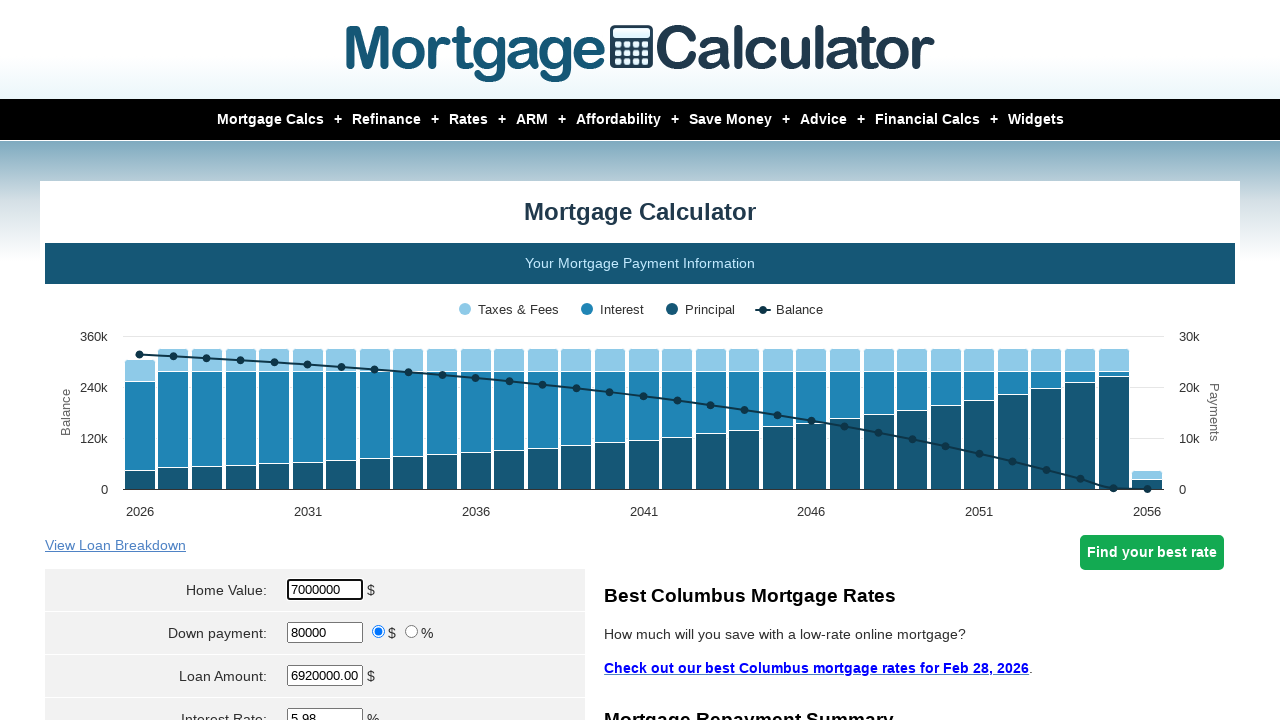

Filled down payment field with 900000 on #downpayment
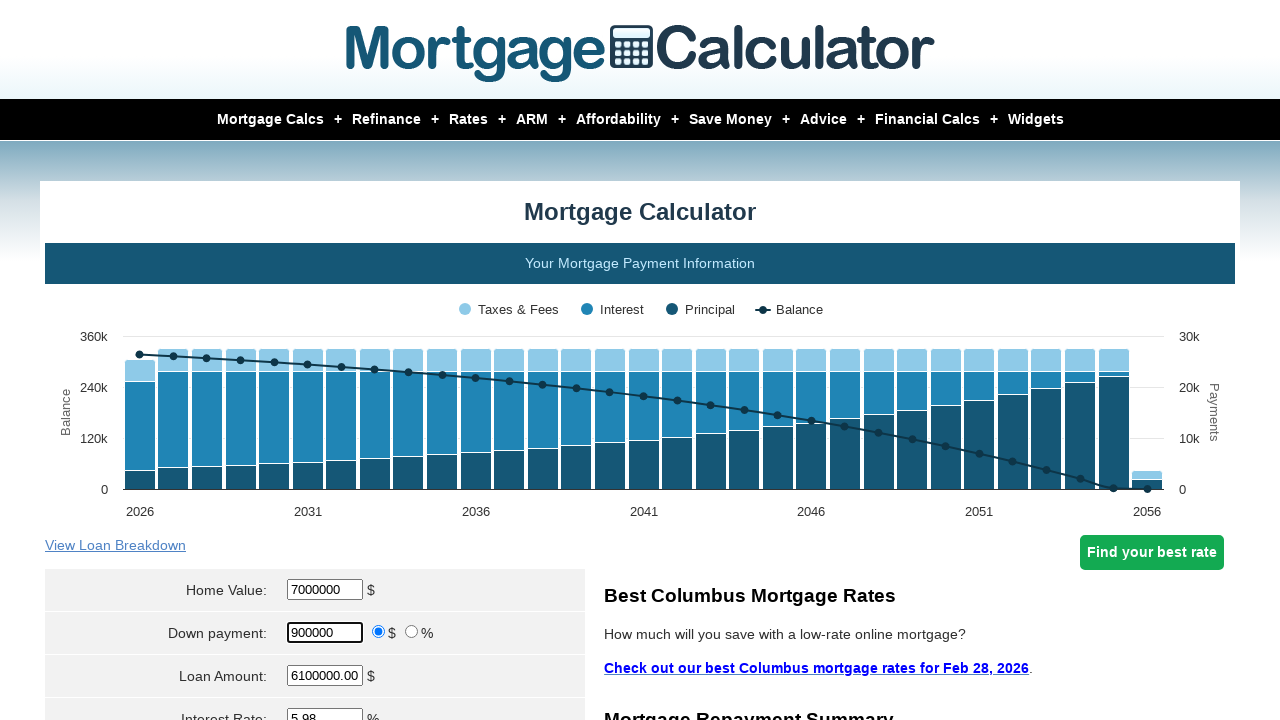

Filled principal/loan amount field with 3000000 on input[name='param[principal]']
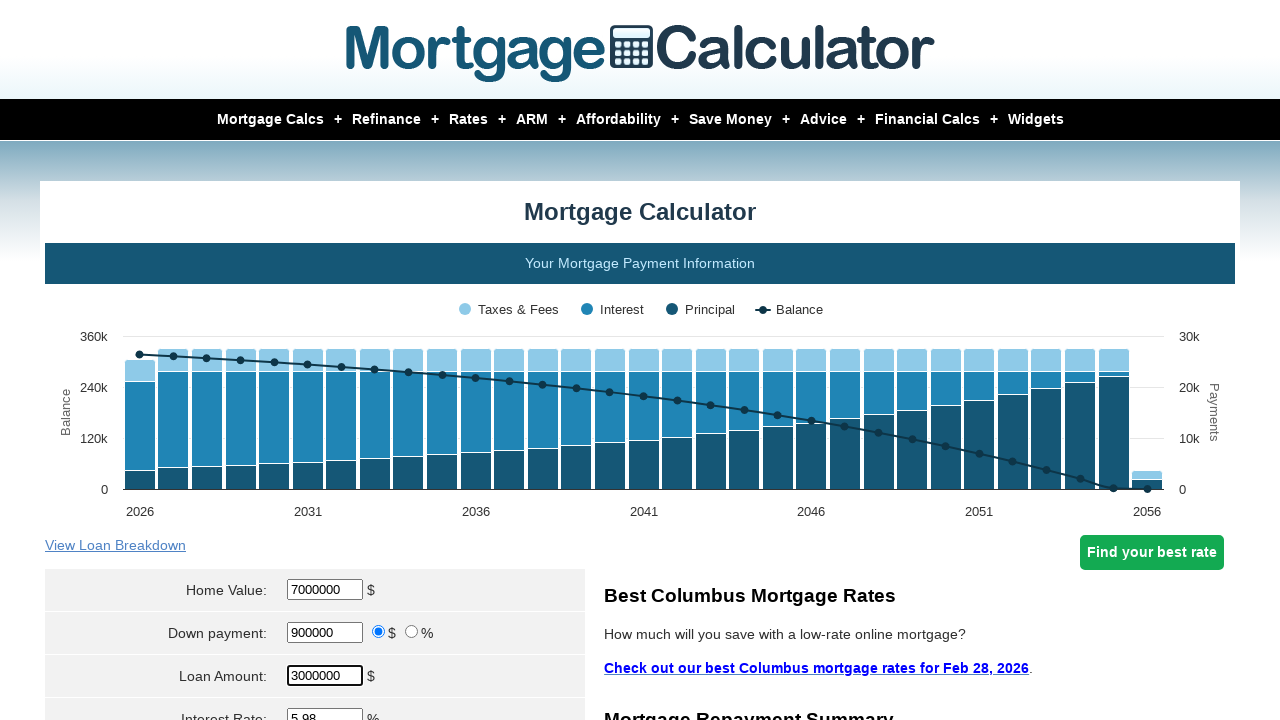

Filled interest rate field with 7 on input[name='param[interest_rate]']
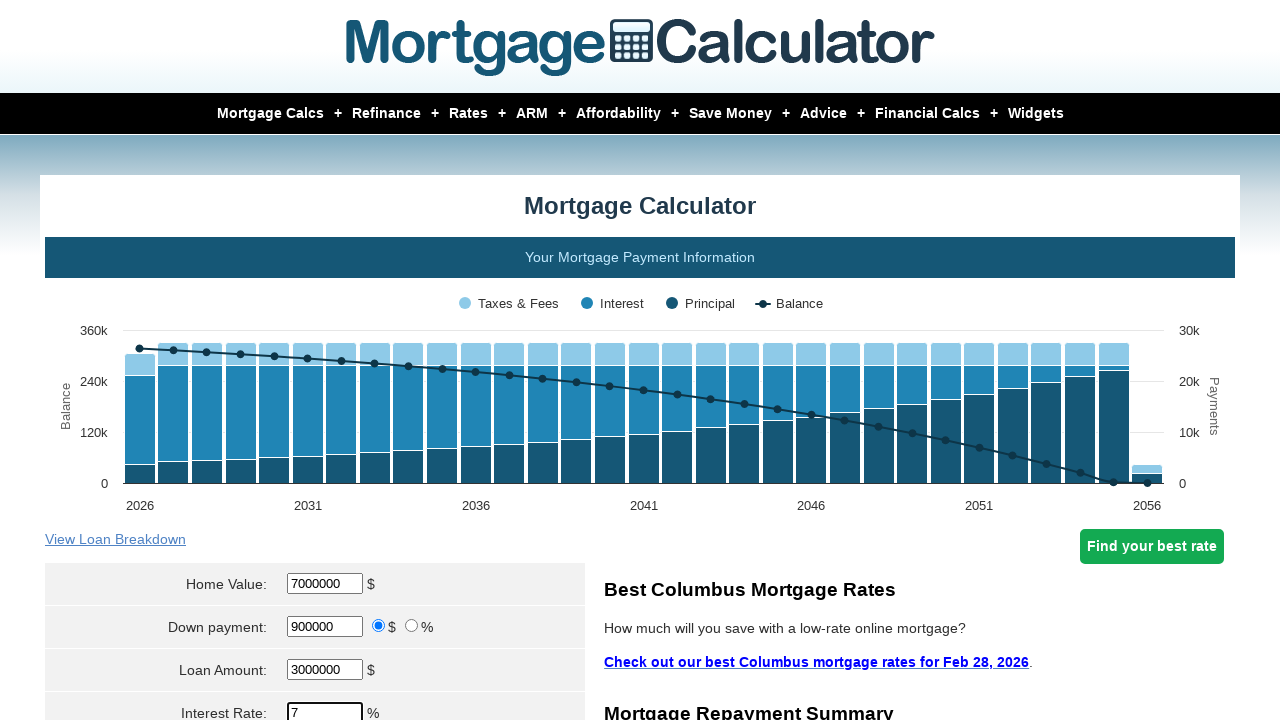

Filled loan term field with 12 on input[name='param[term]']
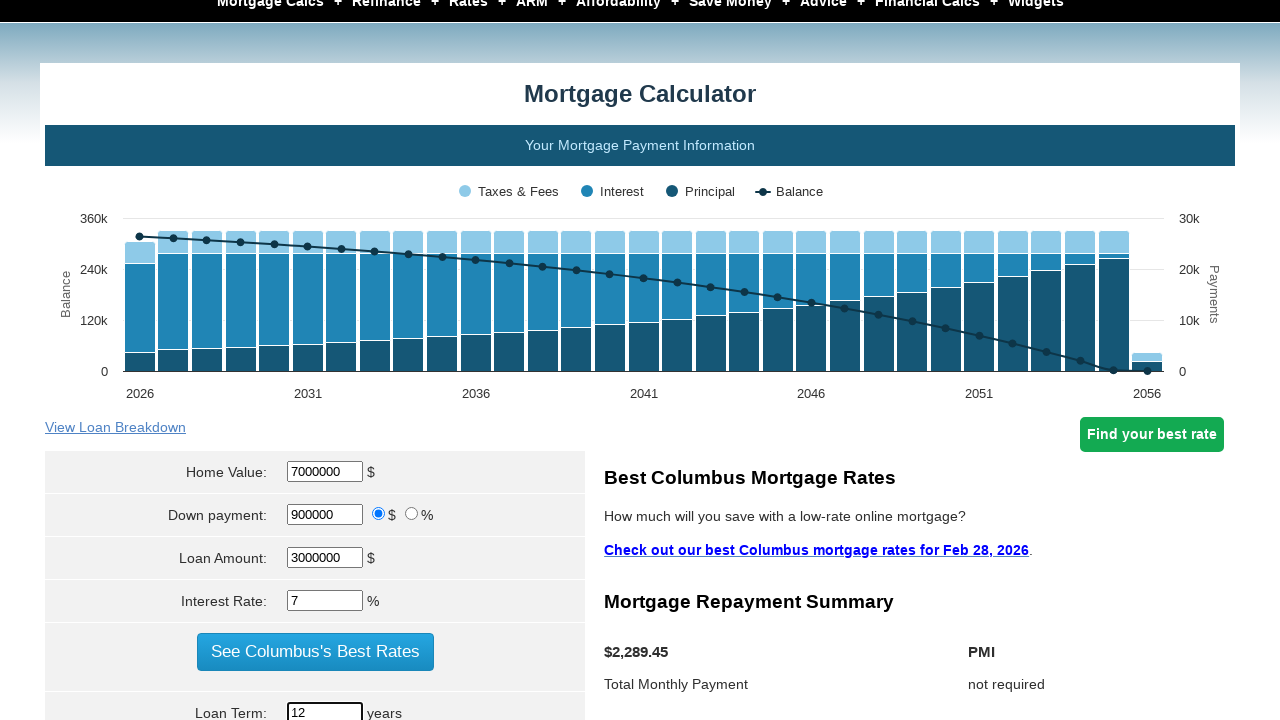

Selected February as start month on select[name='param[start_month]']
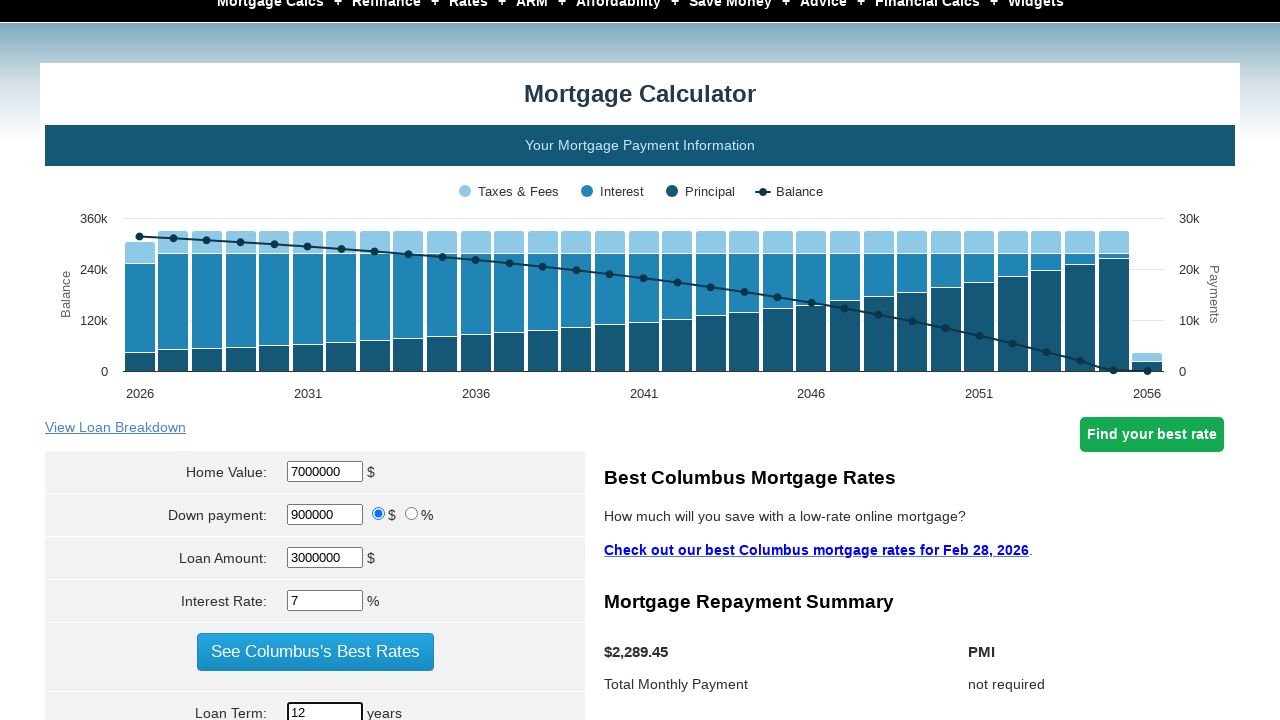

Filled start year field with 2022 on input[name='param[start_year]']
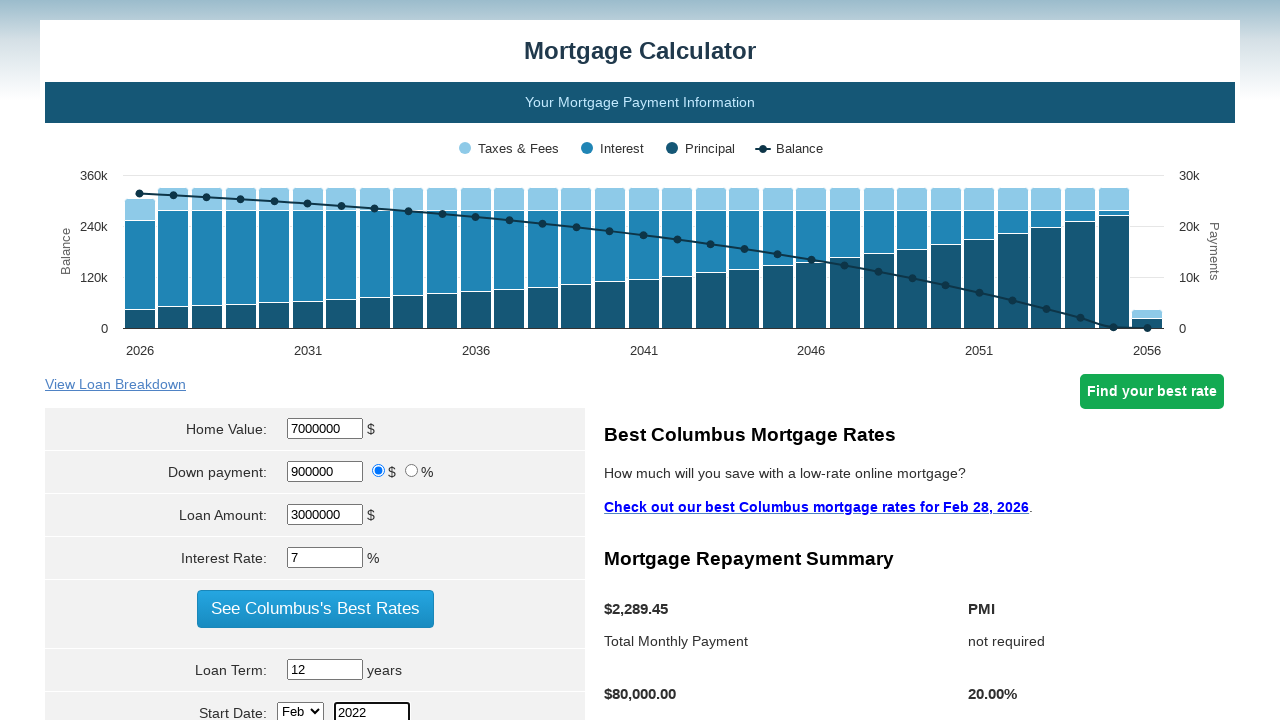

Filled PMI field with 3 on input[name='param[pmi]']
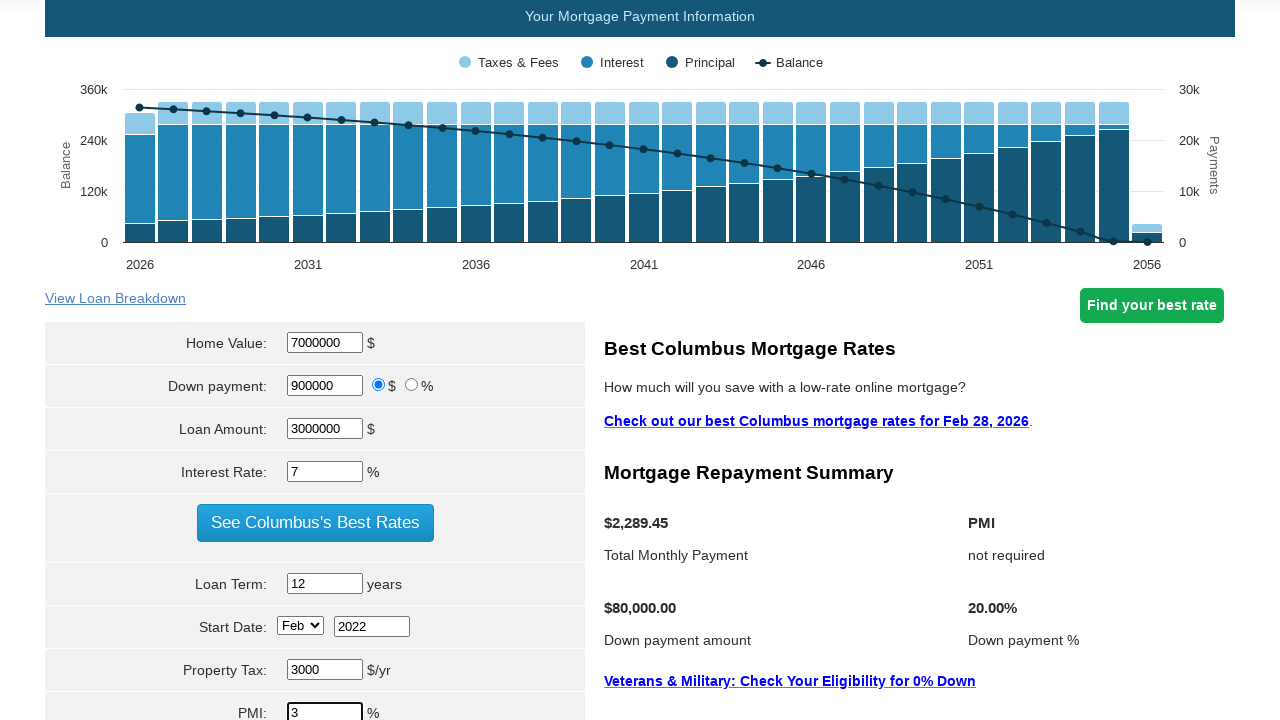

Filled home owner's insurance field with 10000 on #hoi
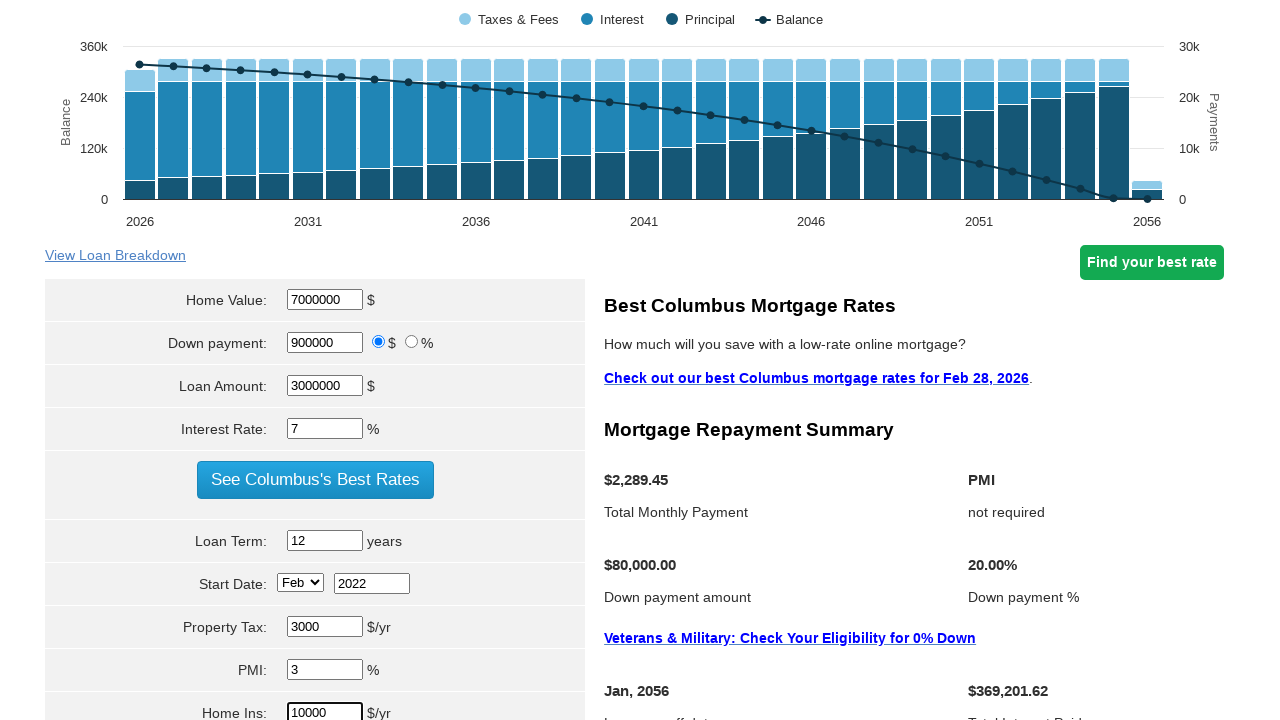

Filled monthly HOA field with 9 on #hoa
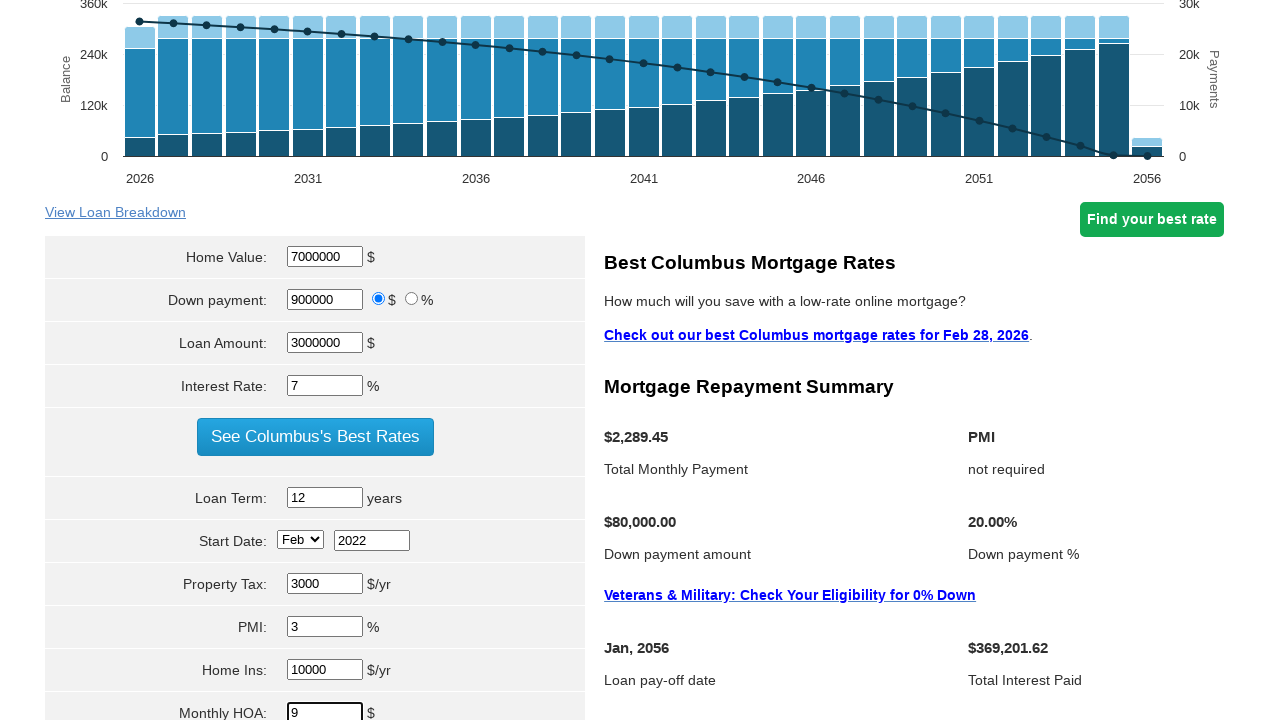

Selected military service option from dropdown on select[name='param[milserve]']
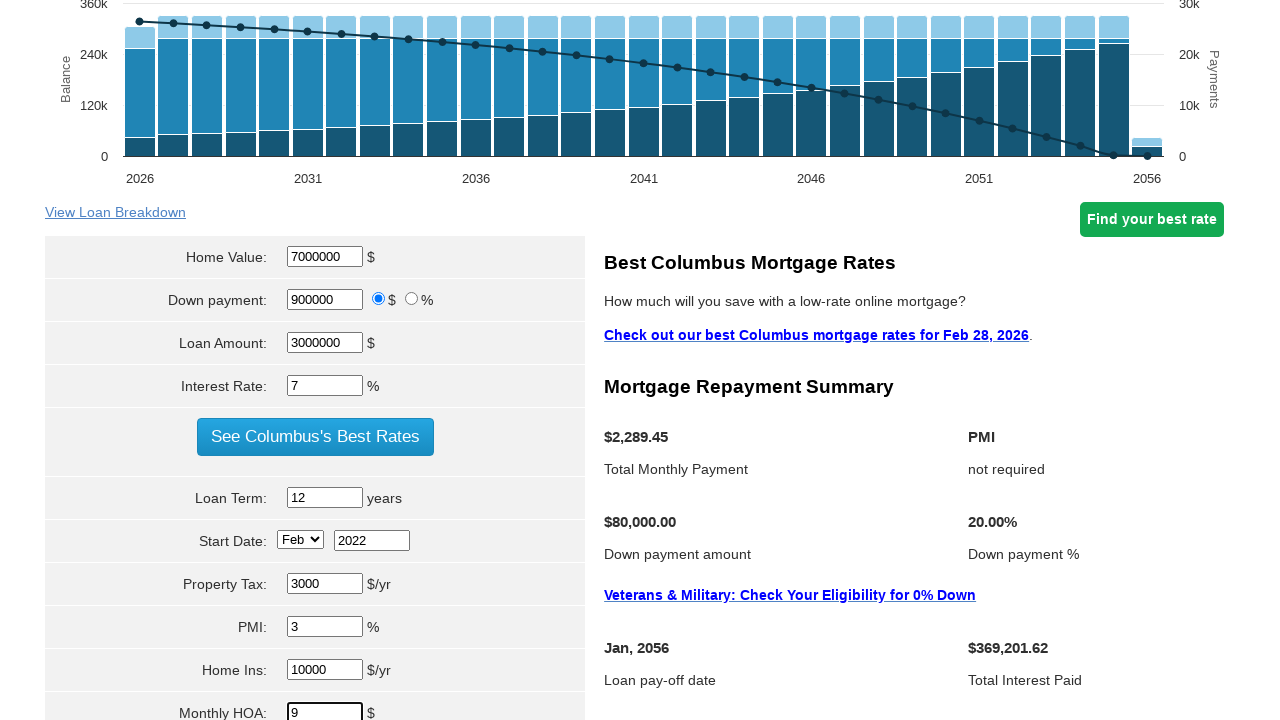

Selected refinance or buy option from dropdown on select[name='param[refiorbuy]']
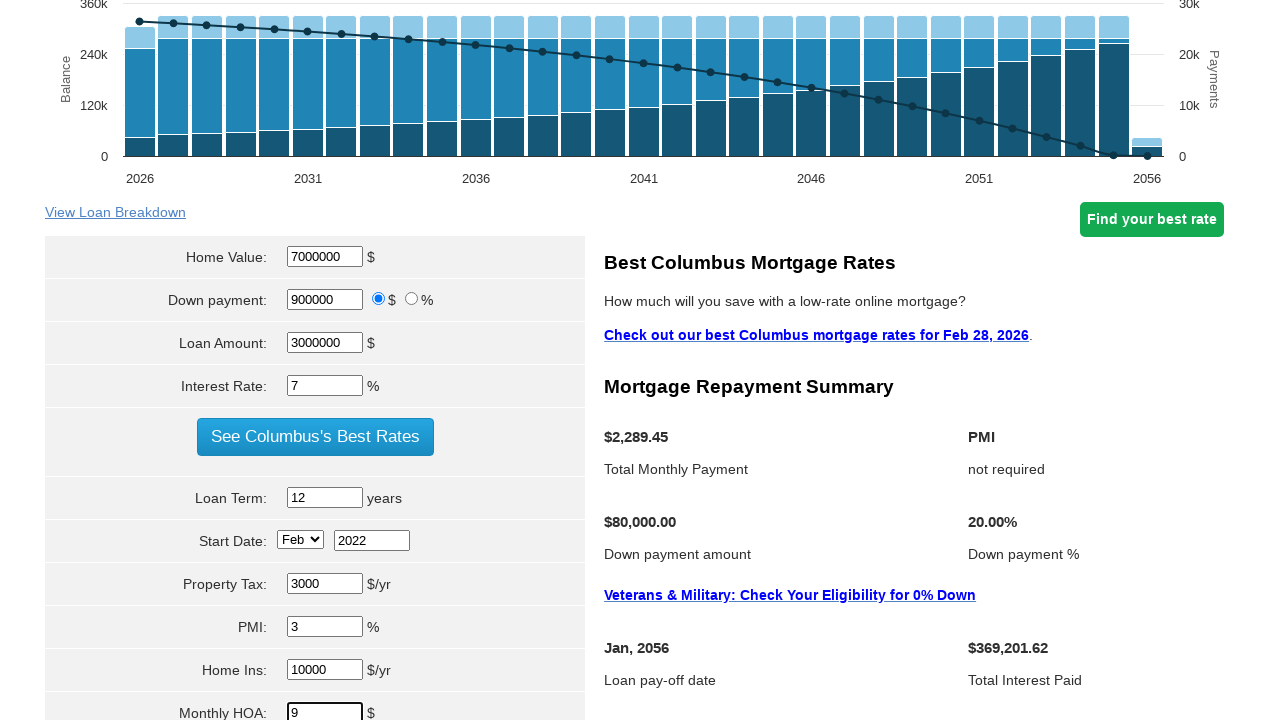

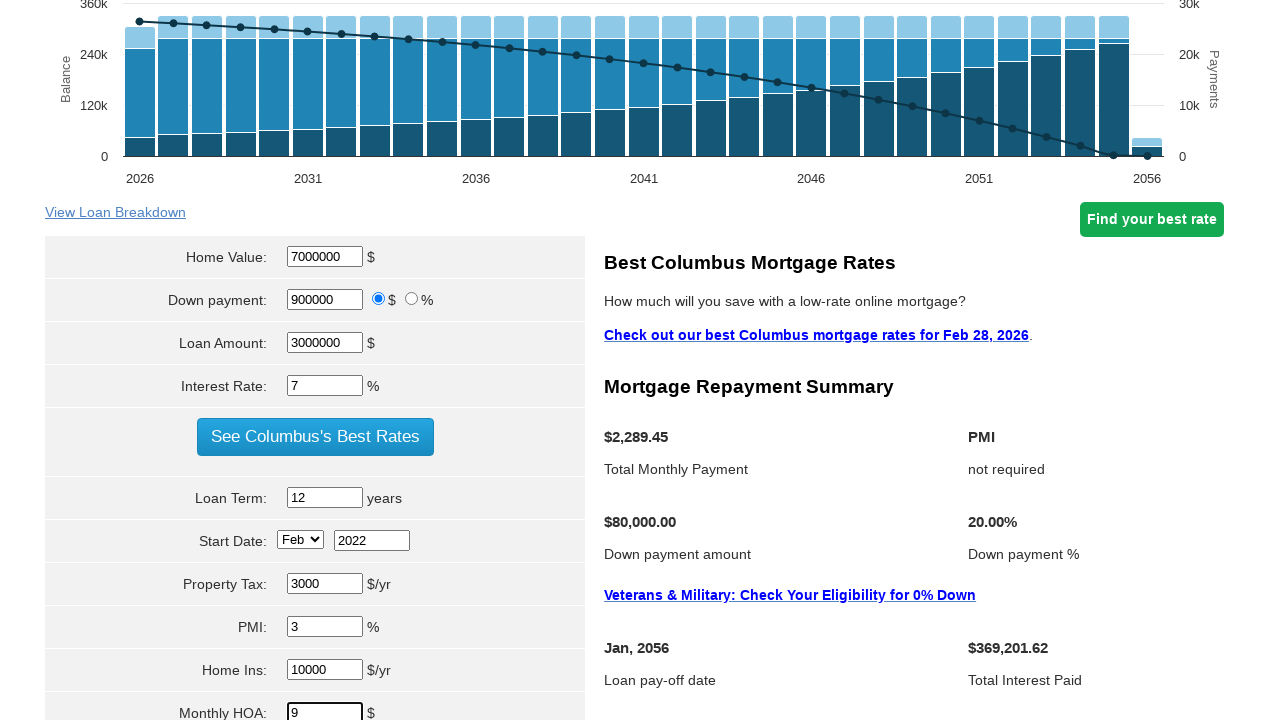